Tests a text input form by filling a textarea with a value and clicking the submit button on a practice automation page.

Starting URL: https://suninjuly.github.io/text_input_task.html

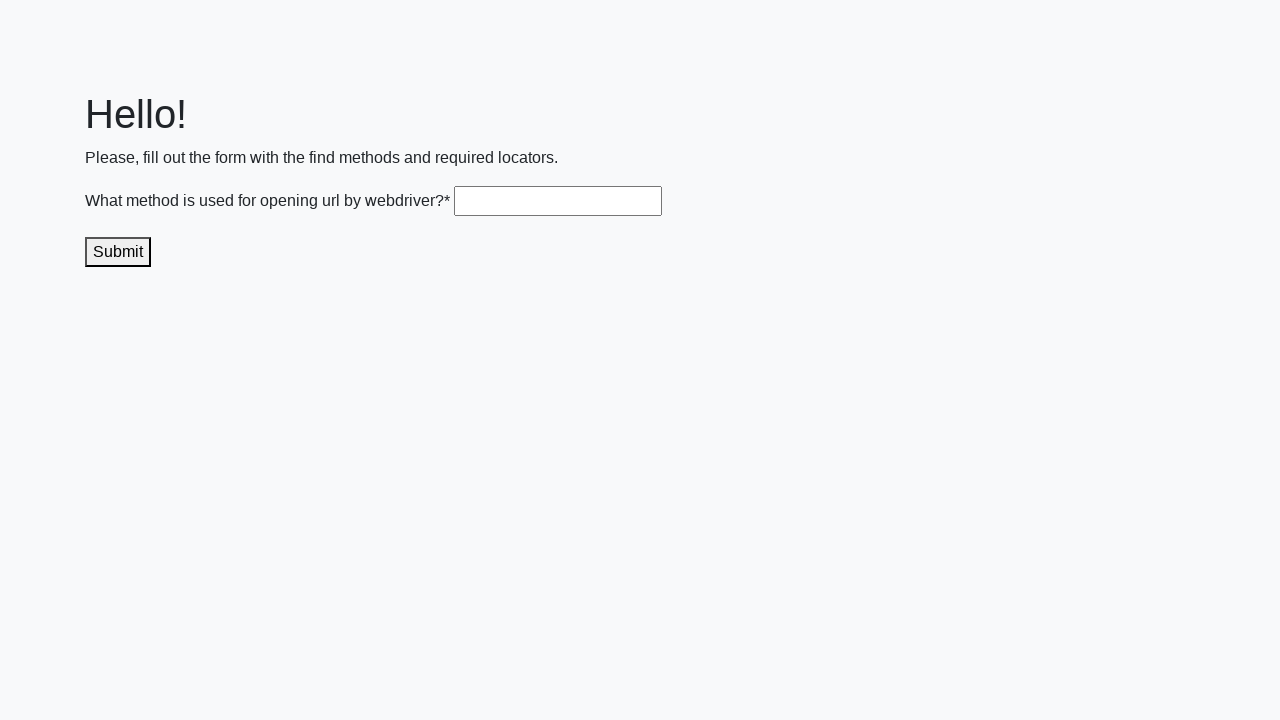

Navigated to text input task practice page
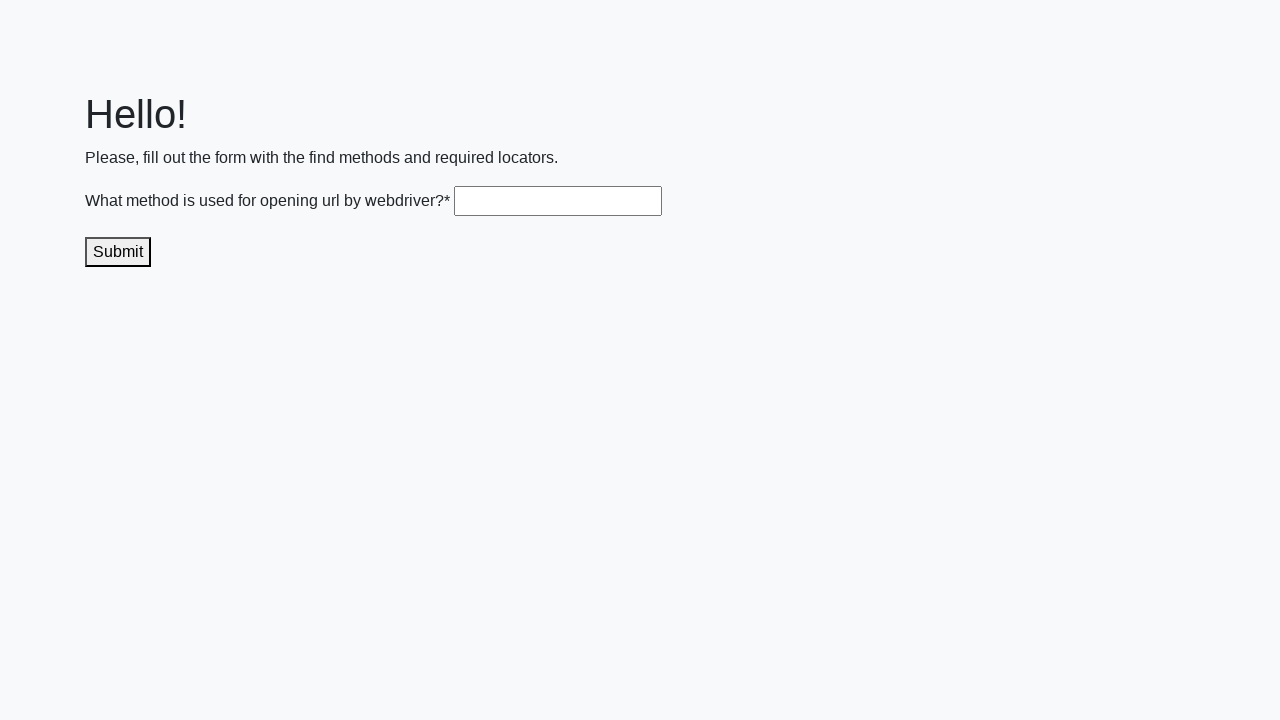

Filled textarea with 'get()' on .textarea
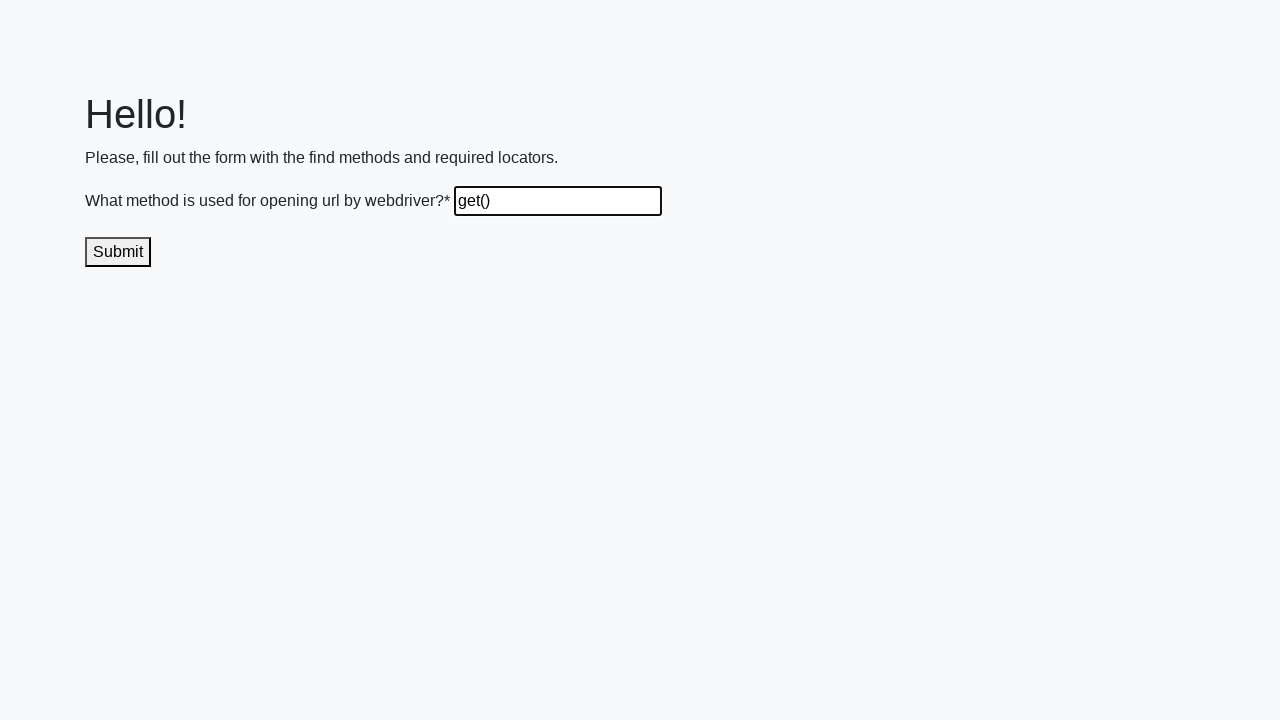

Clicked submit button at (118, 252) on .submit-submission
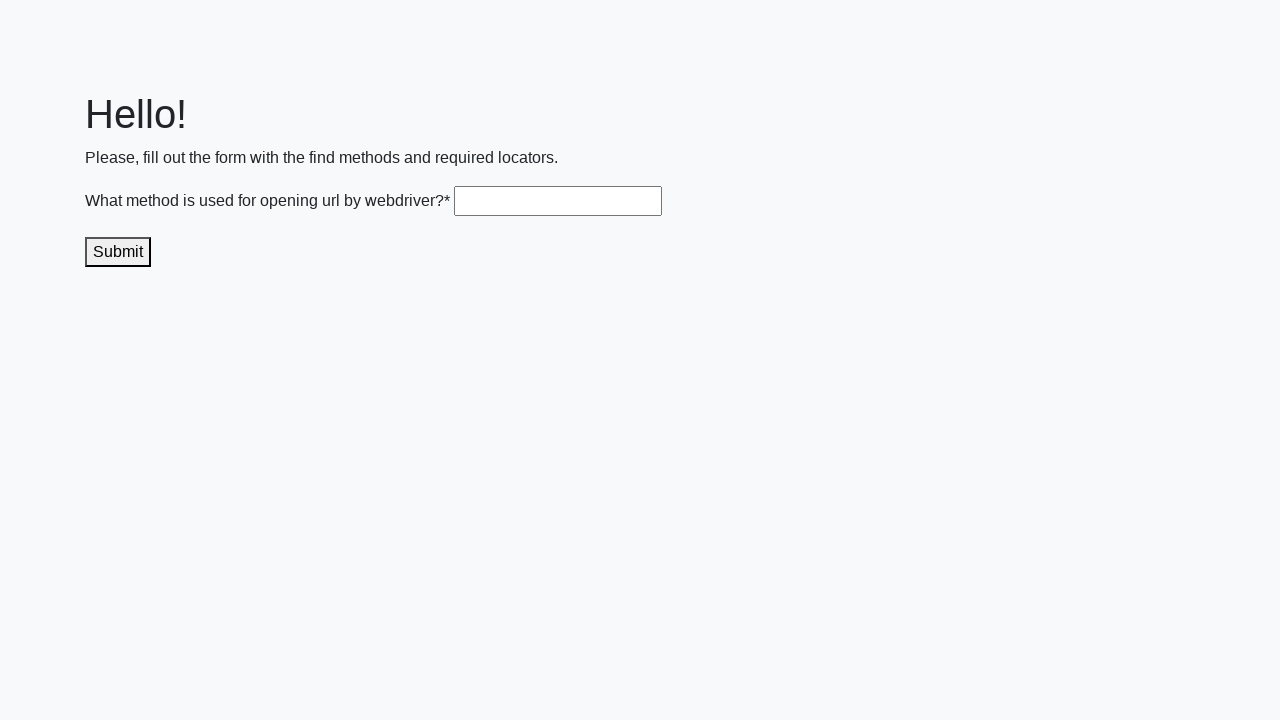

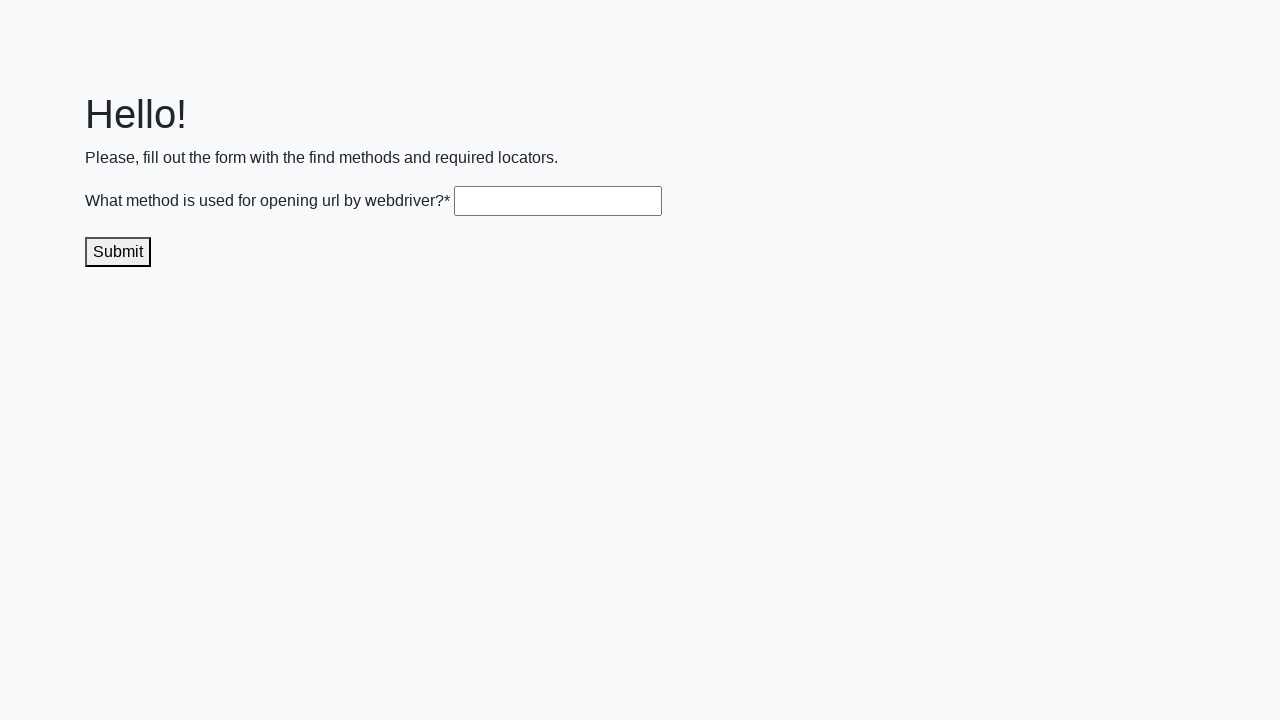